Tests right-click context menu functionality by performing a right-click on a designated area, verifying the alert message, accepting the alert, clicking a link to open a new window, and verifying text on the new page.

Starting URL: https://the-internet.herokuapp.com/context_menu

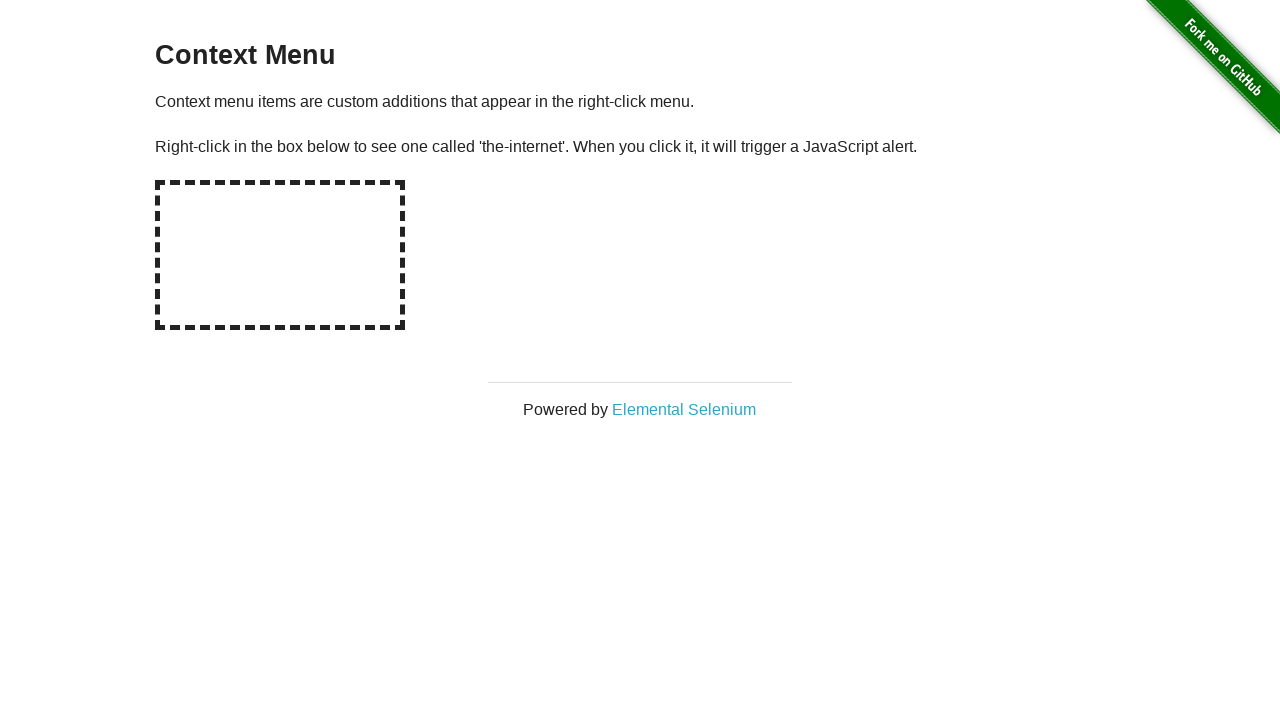

Right-clicked on the designated hot-spot area at (280, 255) on #hot-spot
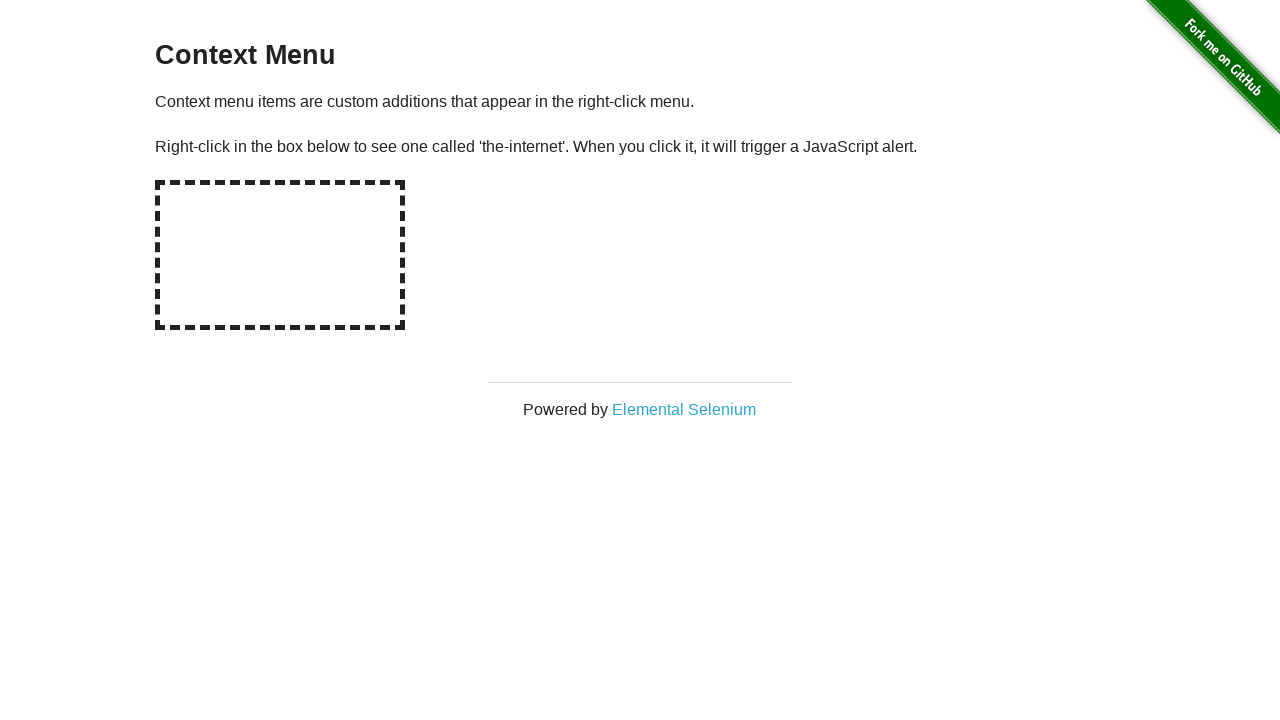

Checked for dialog element
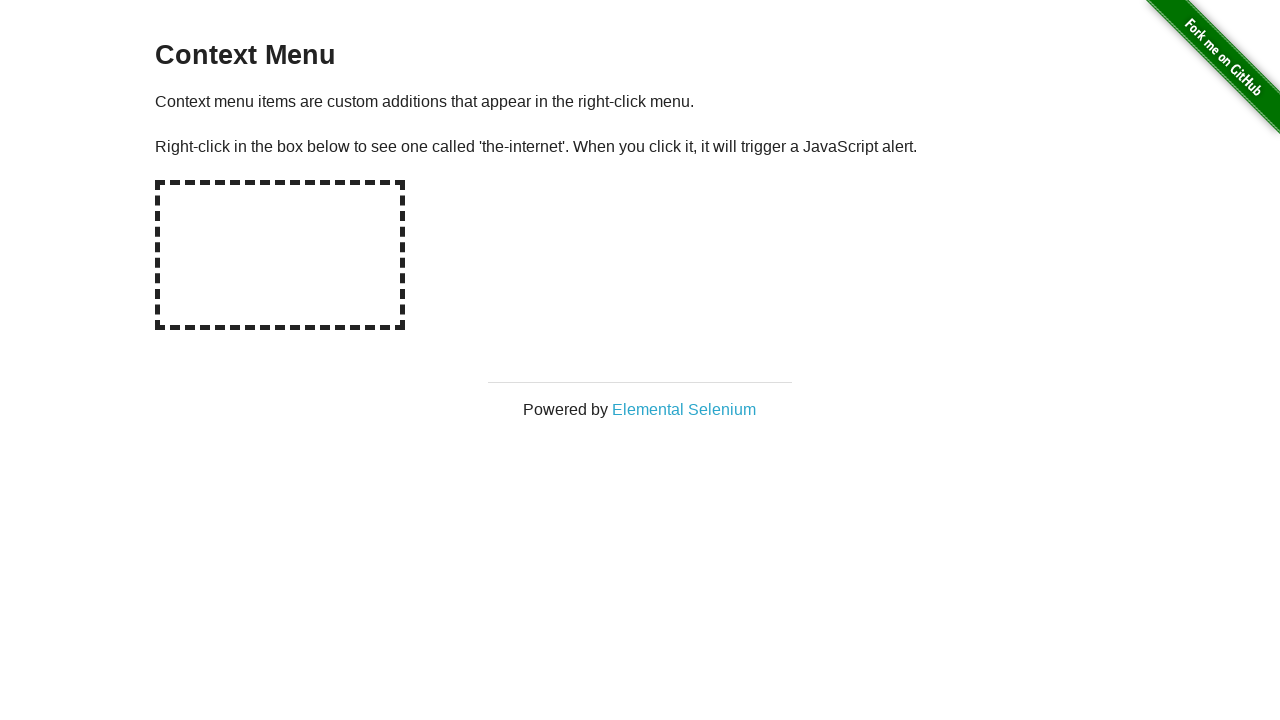

Set up dialog handler to accept alerts
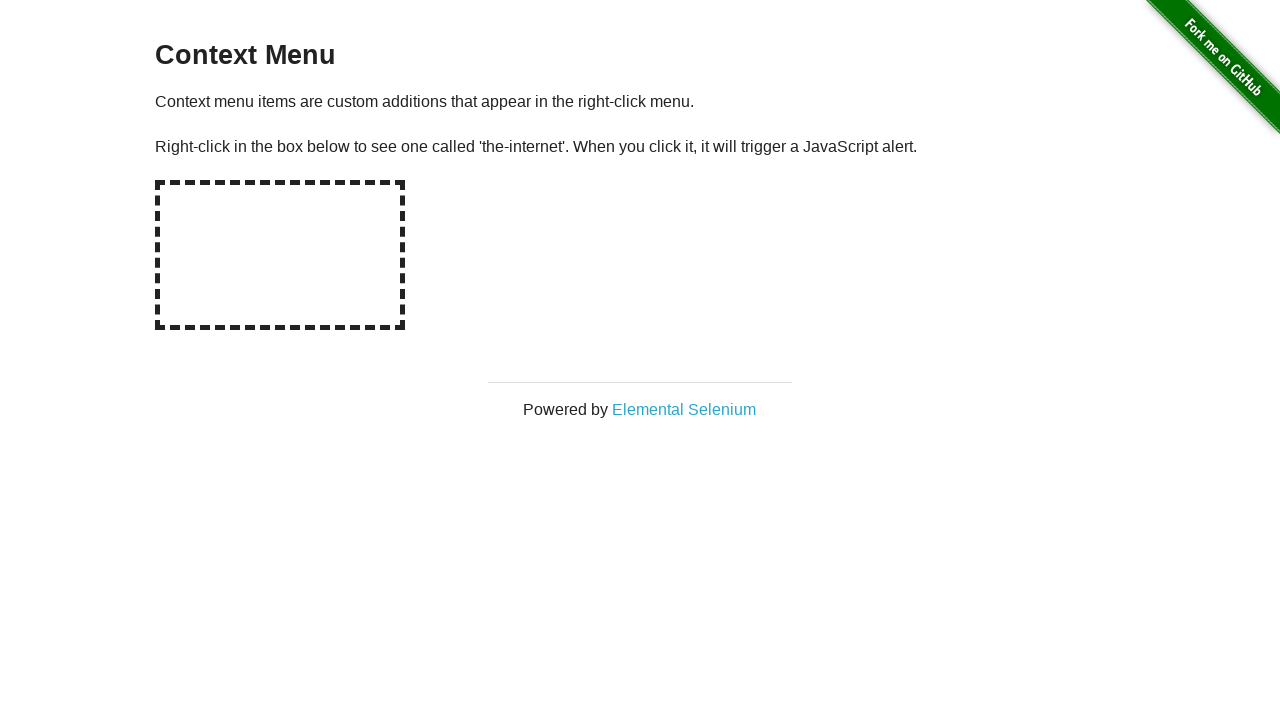

Right-clicked on hot-spot again to trigger dialog at (280, 255) on #hot-spot
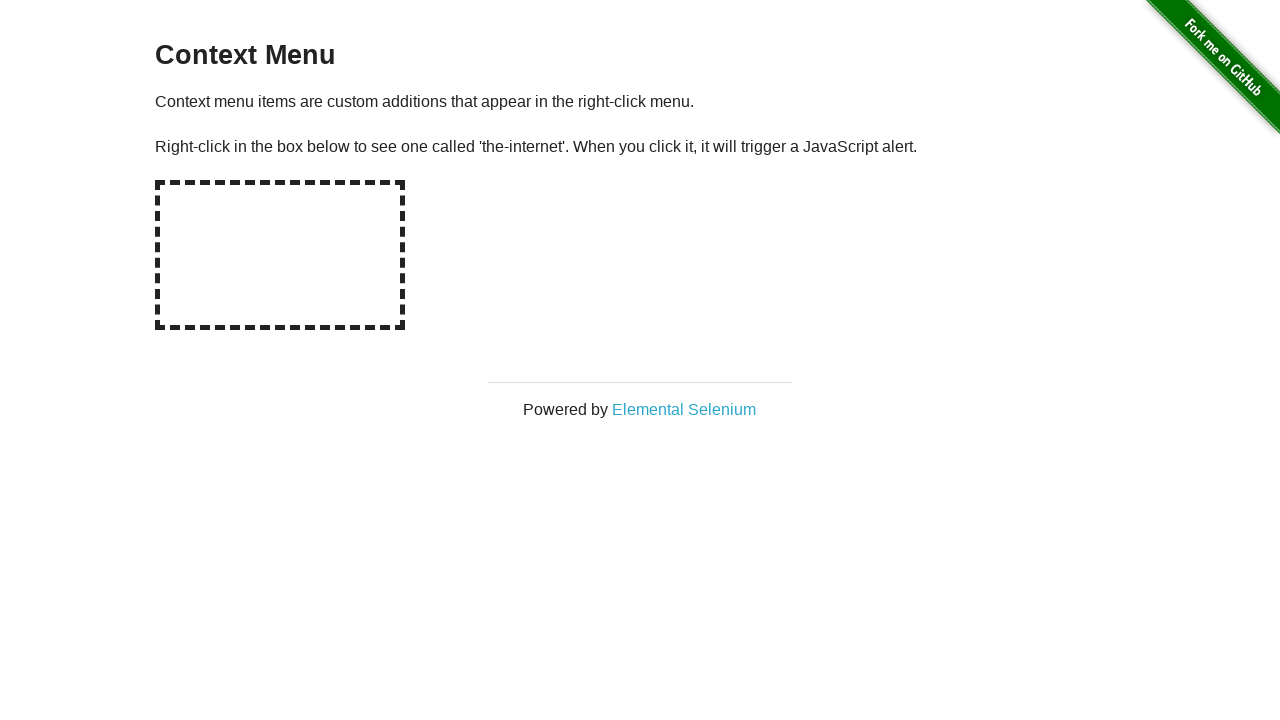

Set up dialog handler to verify alert message
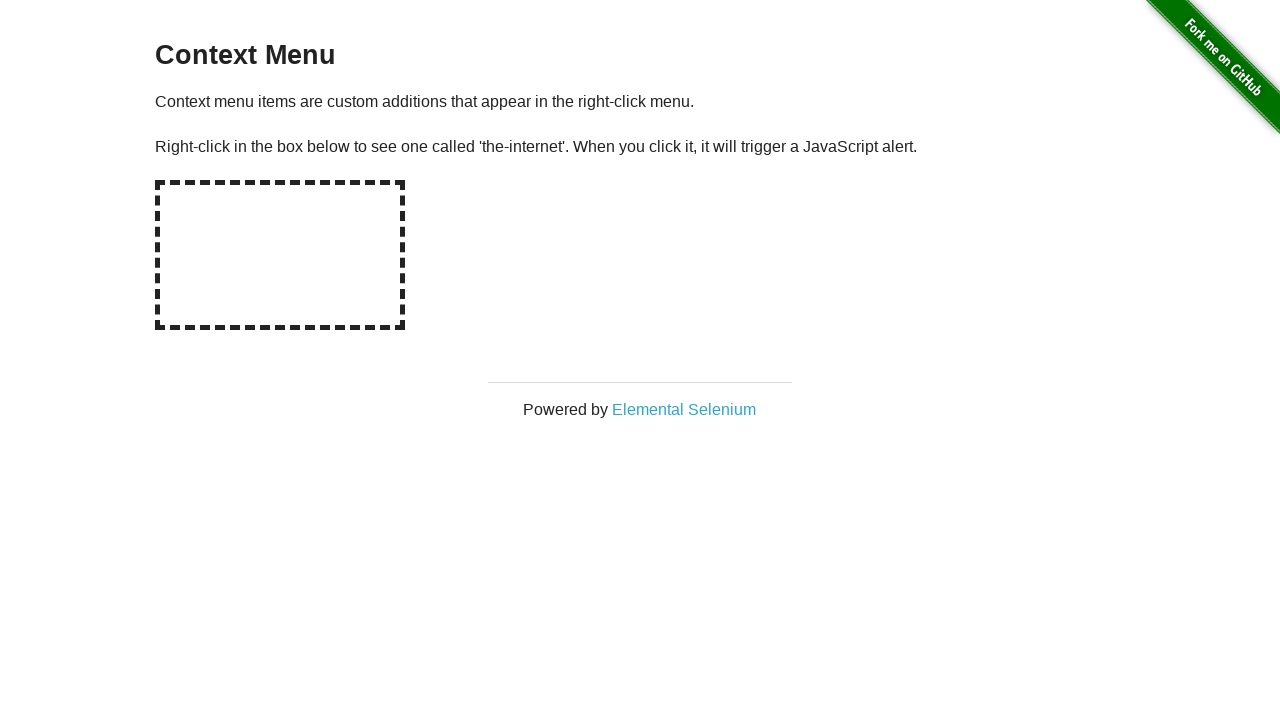

Right-clicked on hot-spot to trigger and handle alert dialog at (280, 255) on #hot-spot
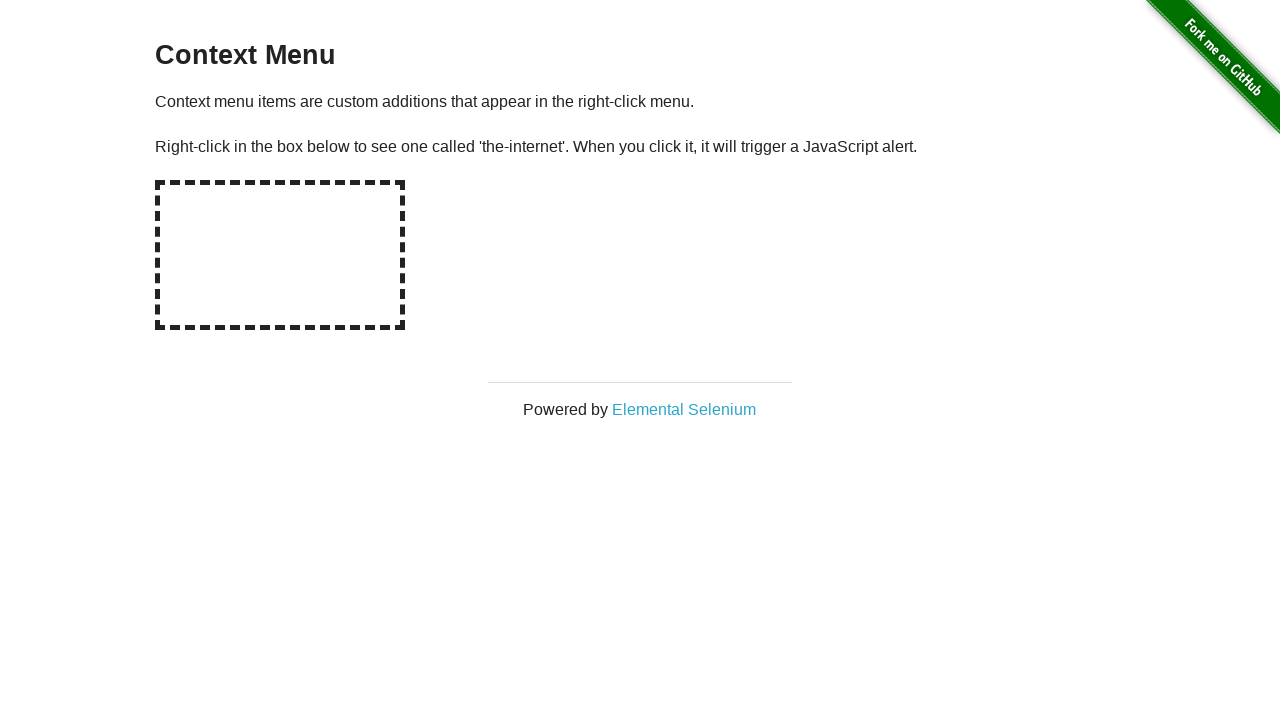

Clicked on 'Elemental Selenium' link to open new window at (684, 409) on text=Elemental Selenium
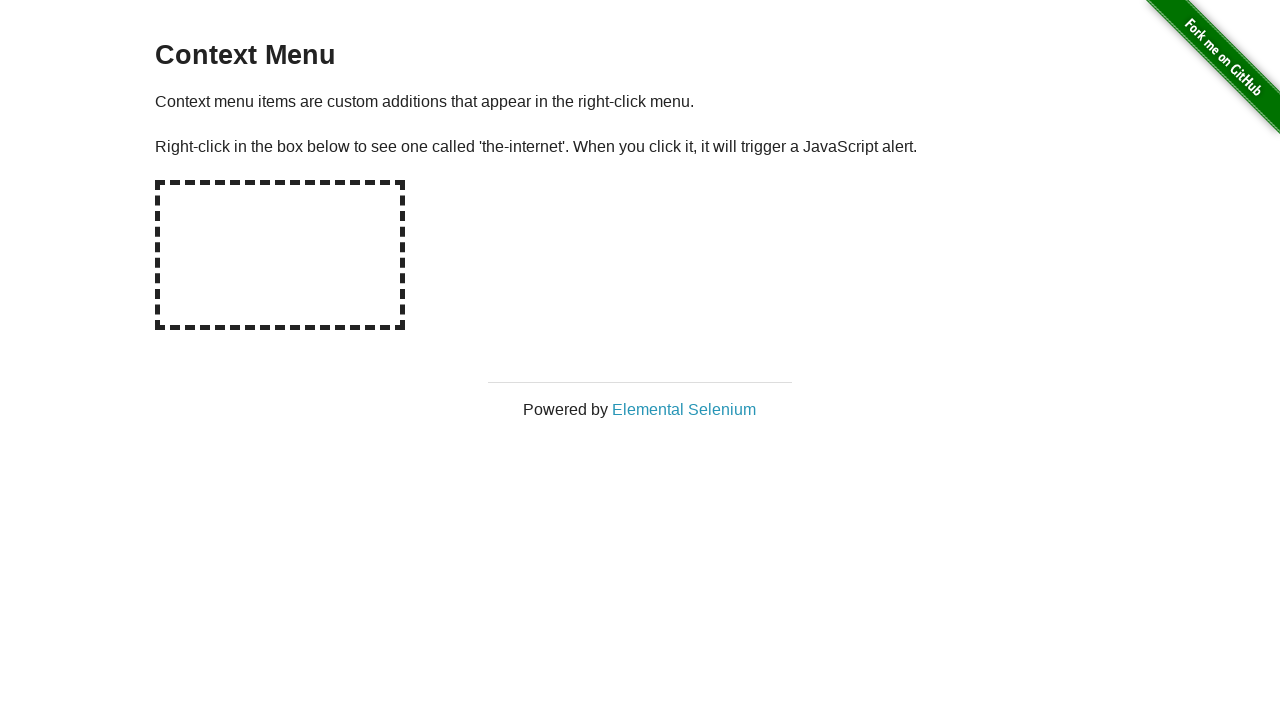

Switched to new page opened from link
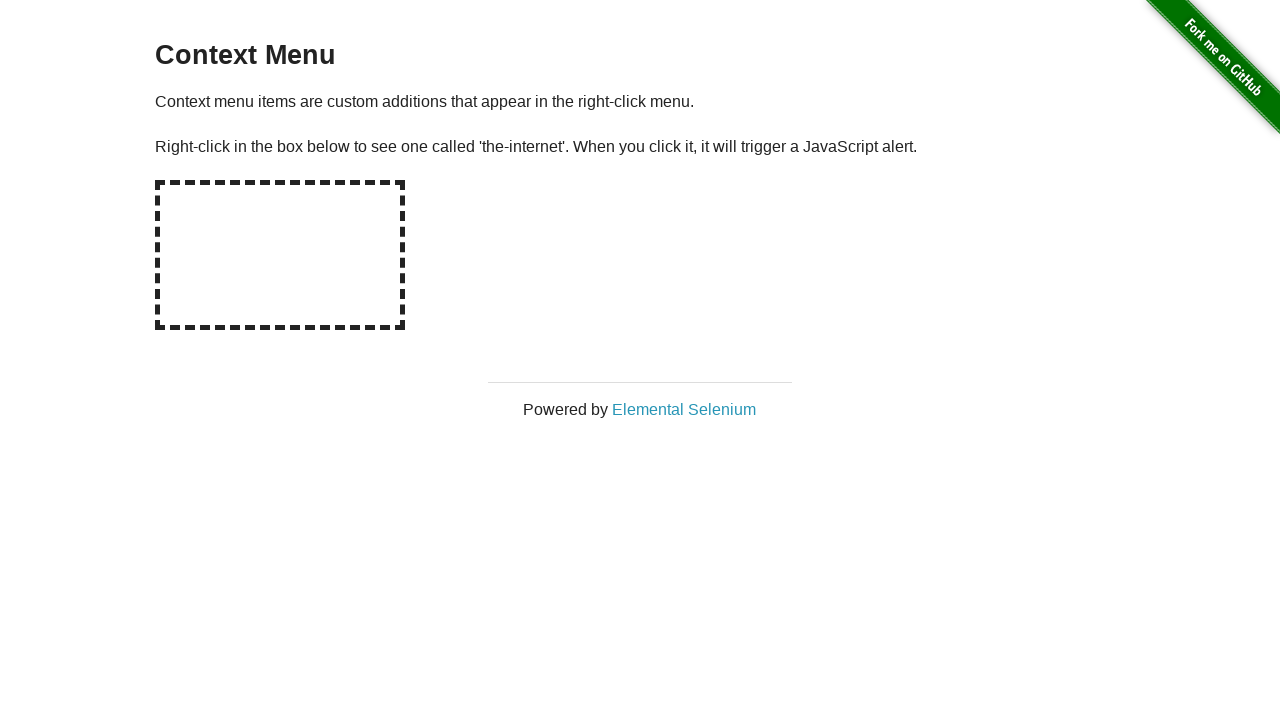

Waited for new page to load completely
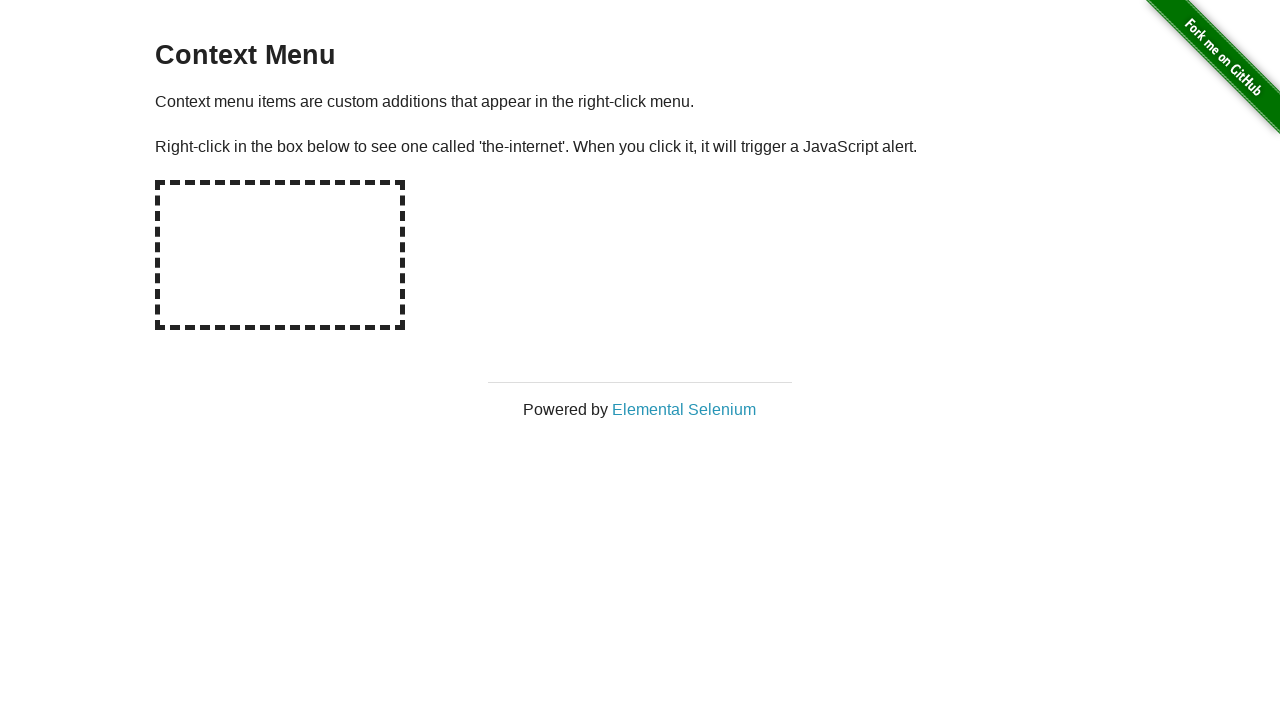

Retrieved h1 text from new page
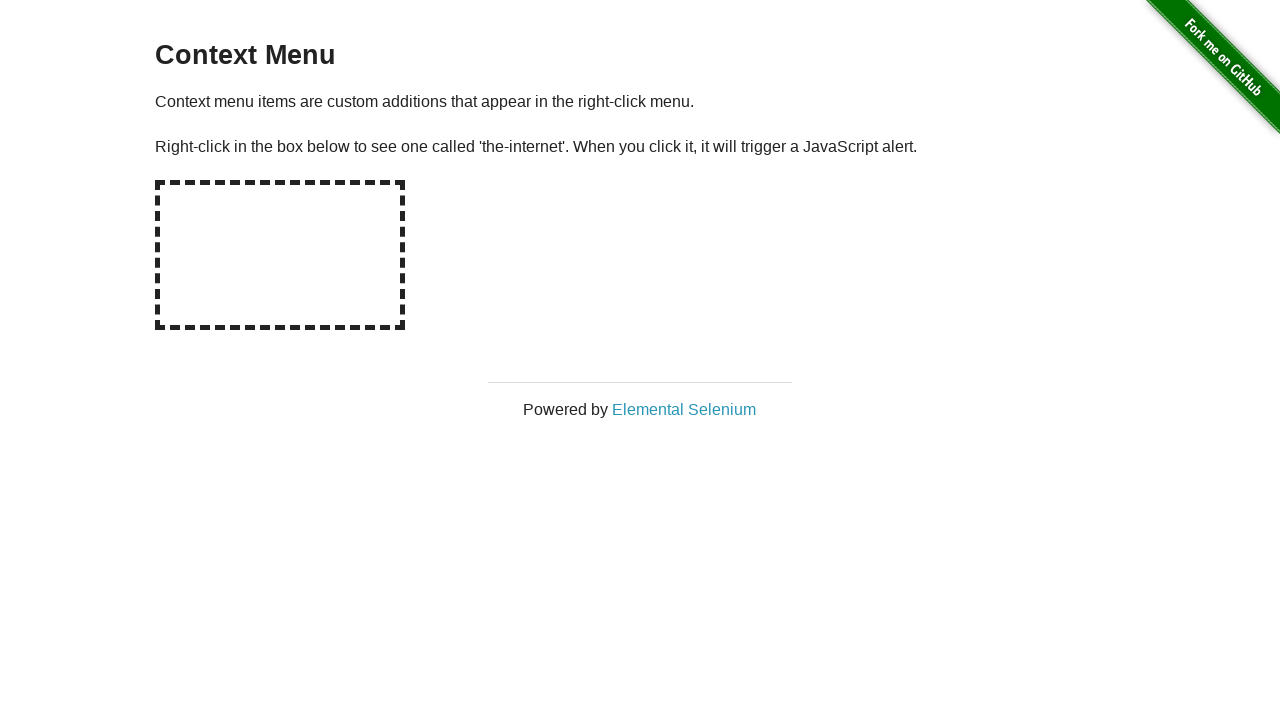

Verified h1 text contains expected content on new page
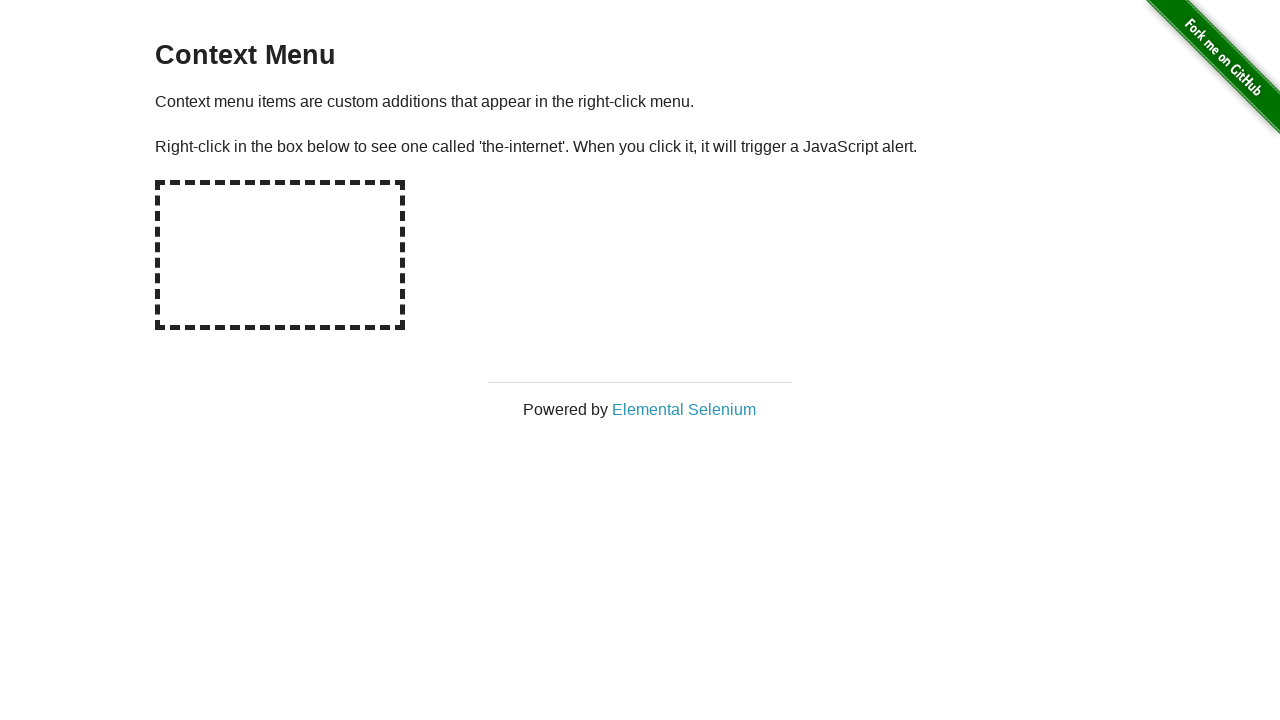

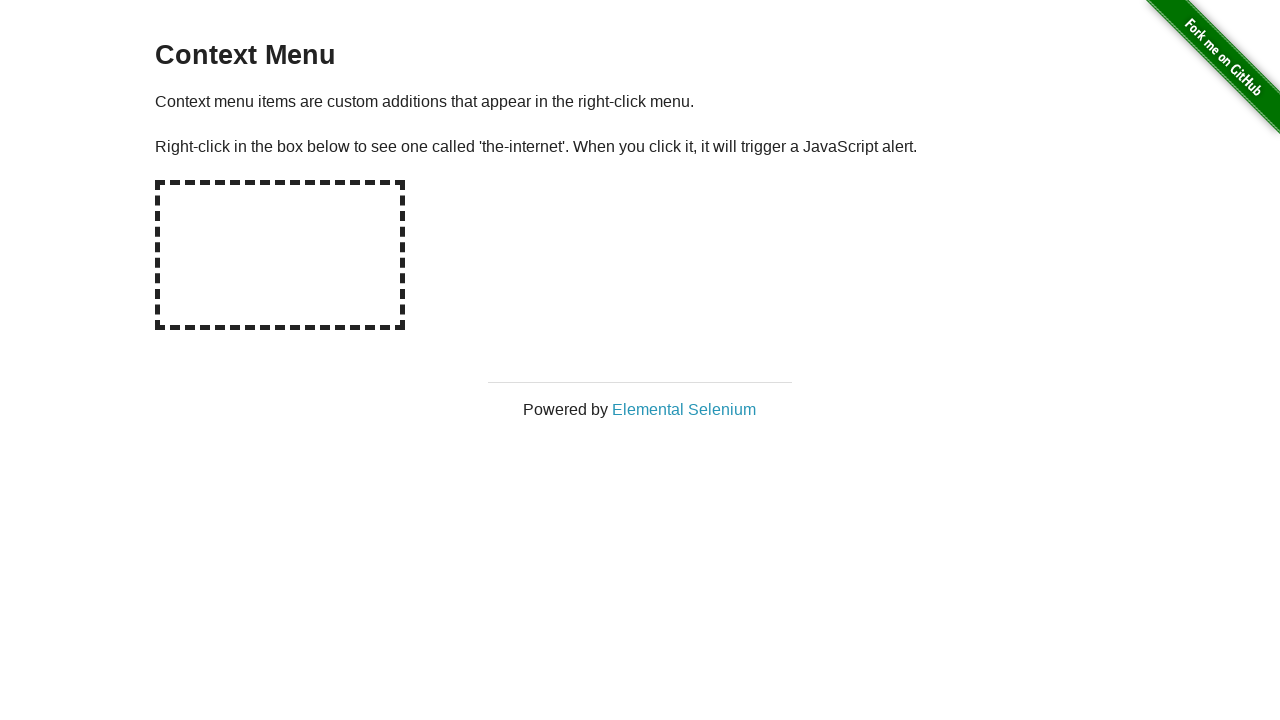